Navigates to the QTP Selenium website and verifies the page loads successfully

Starting URL: https://www.qtpselenium.com/

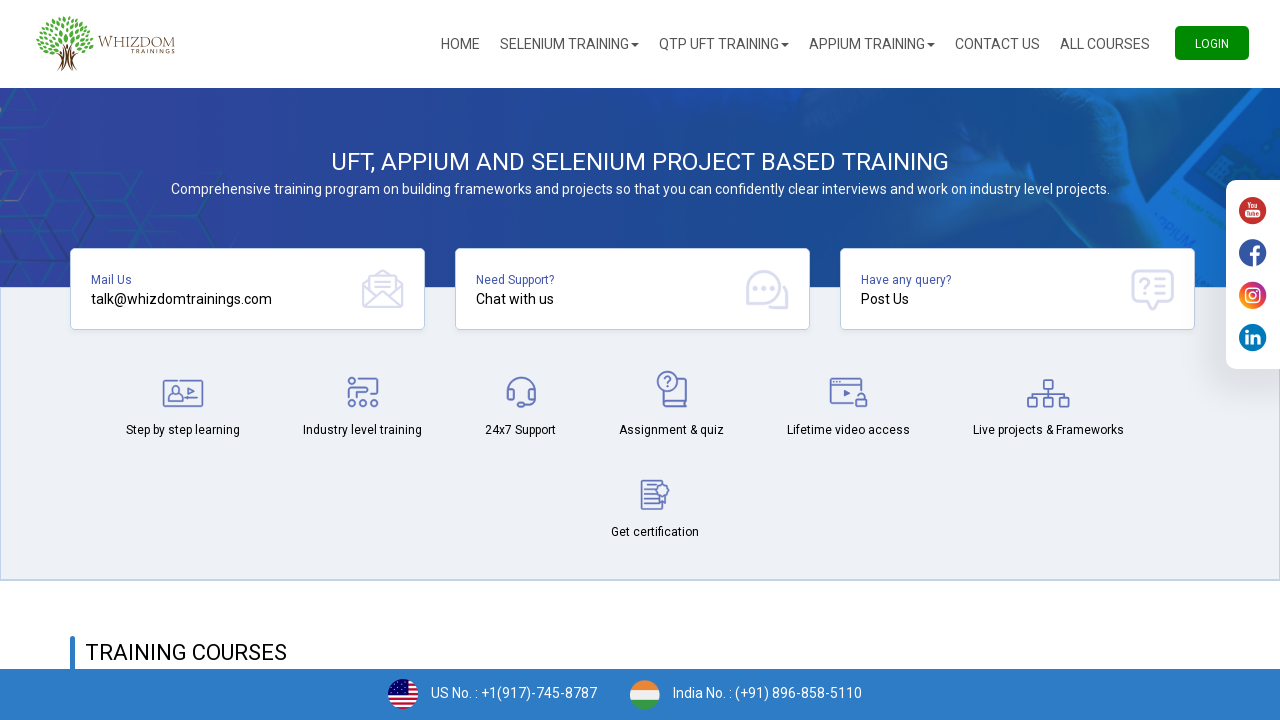

Waited for page DOM to fully load
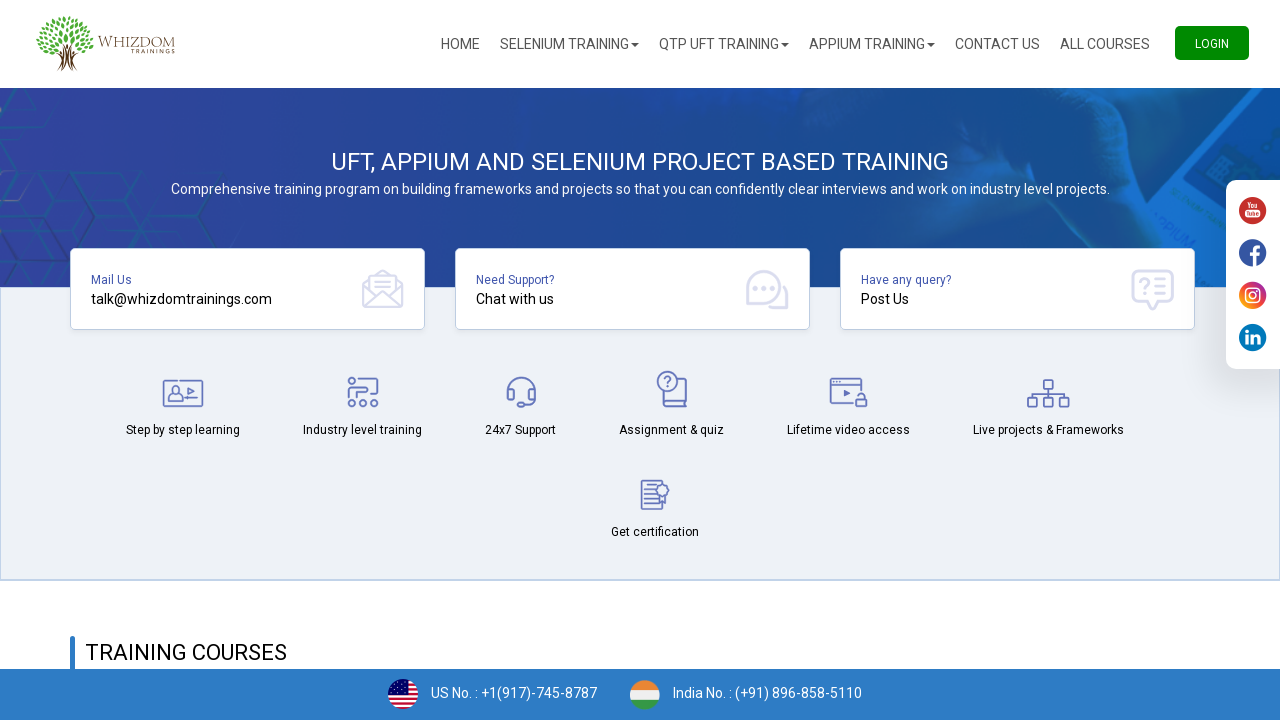

Verified page body element is present
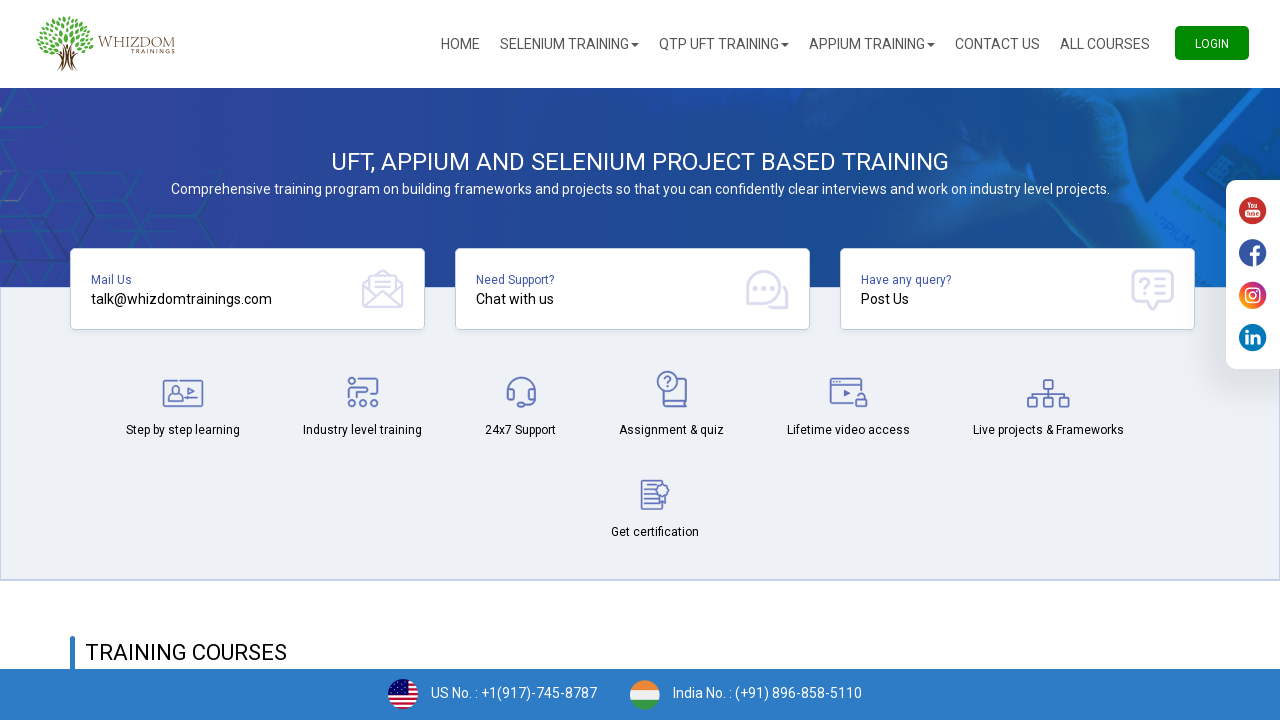

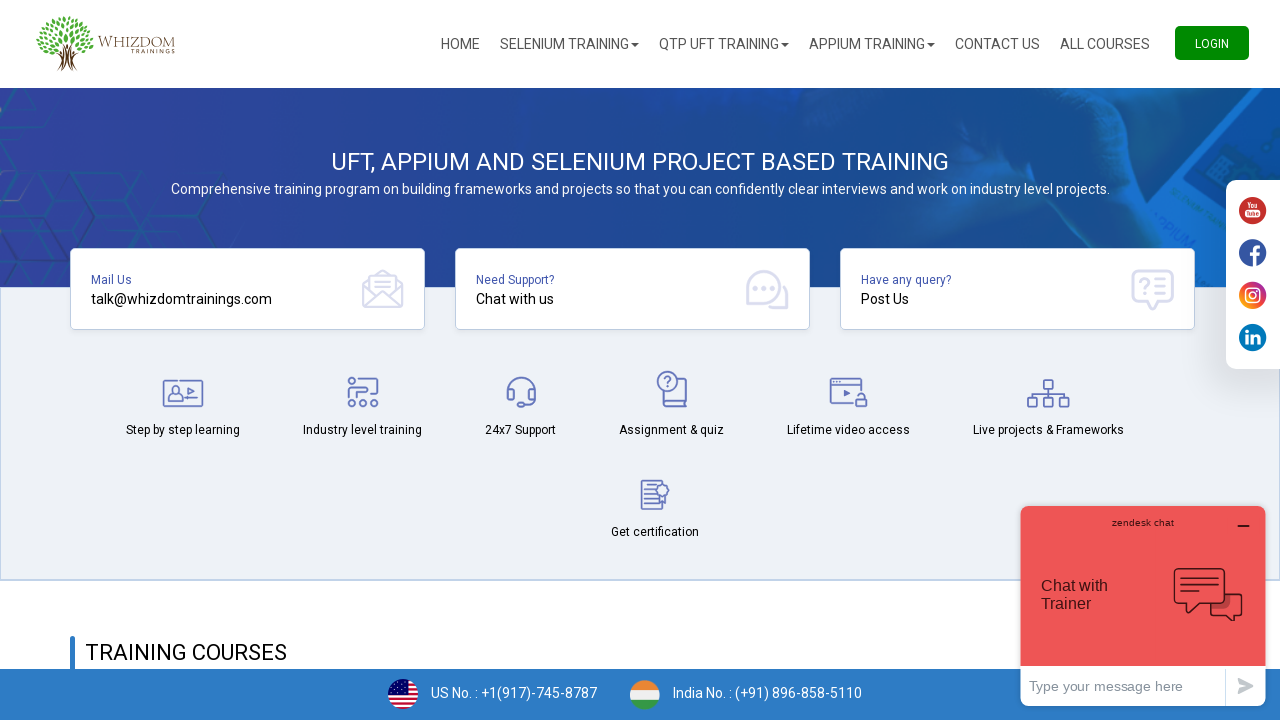